Navigates to OrangeHRM website and verifies the page title

Starting URL: https://opensource-demo.orangehrmlive.com/

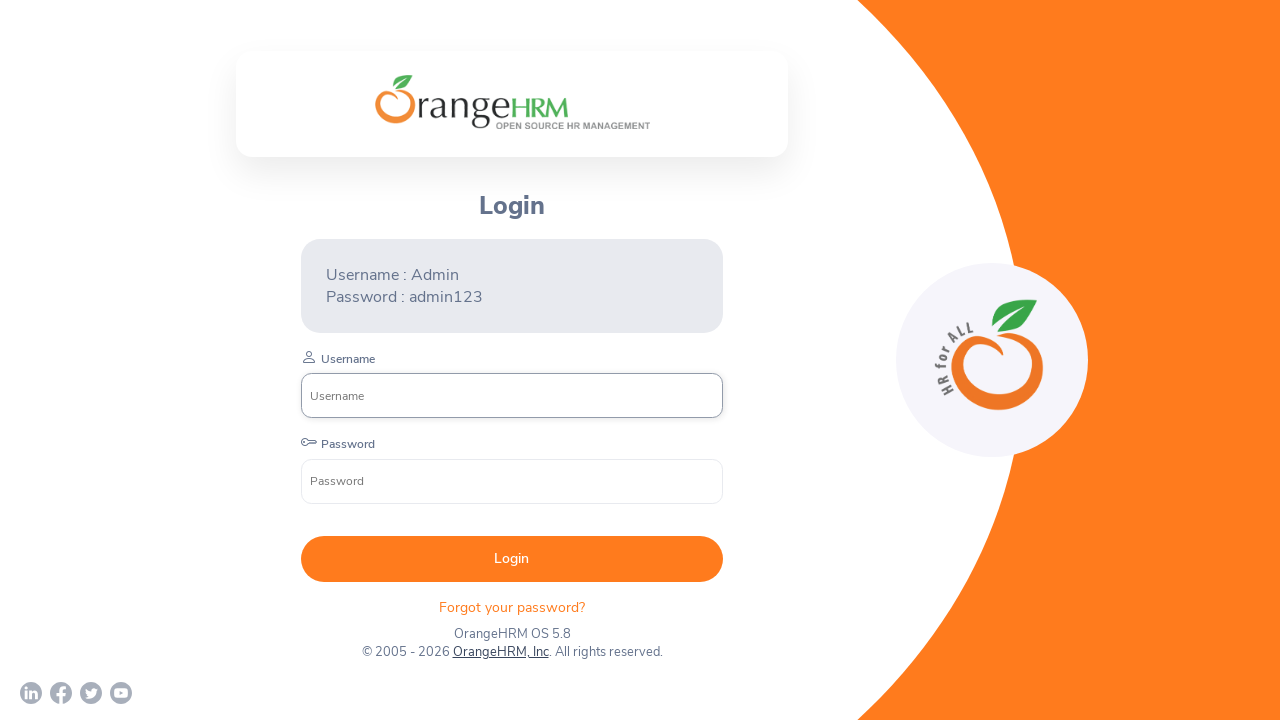

Verified page title is 'OrangeHRM'
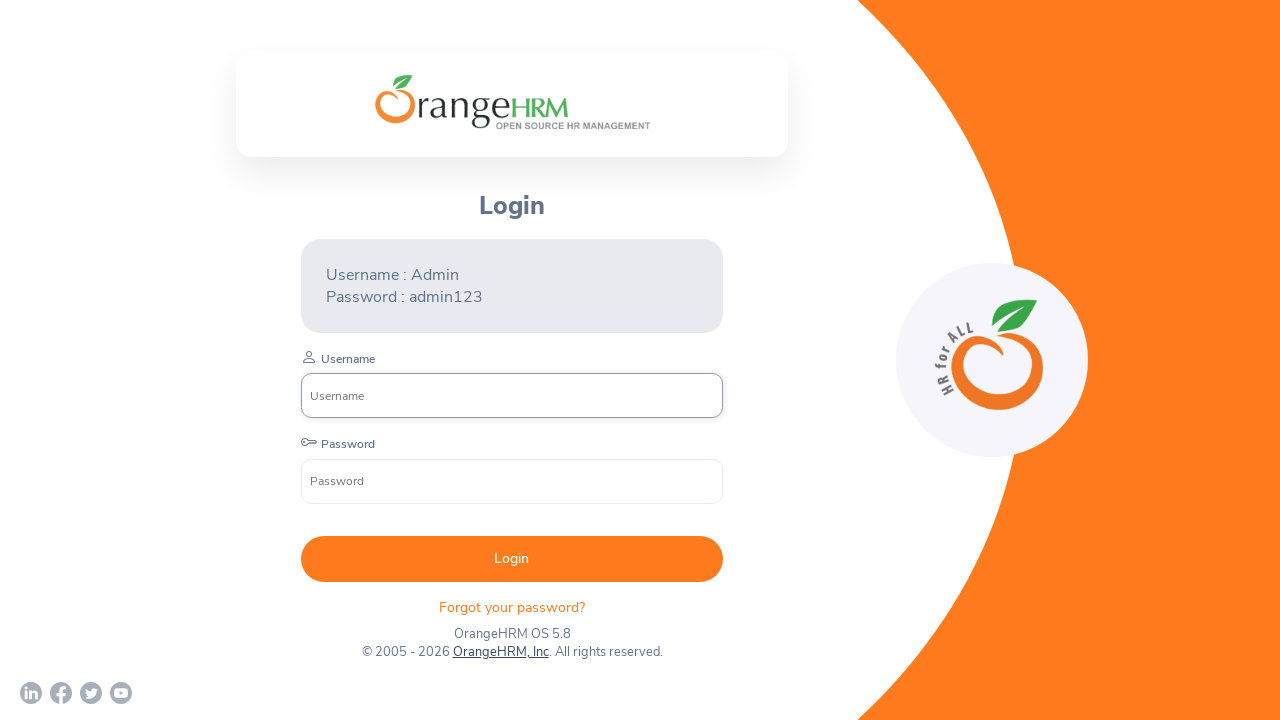

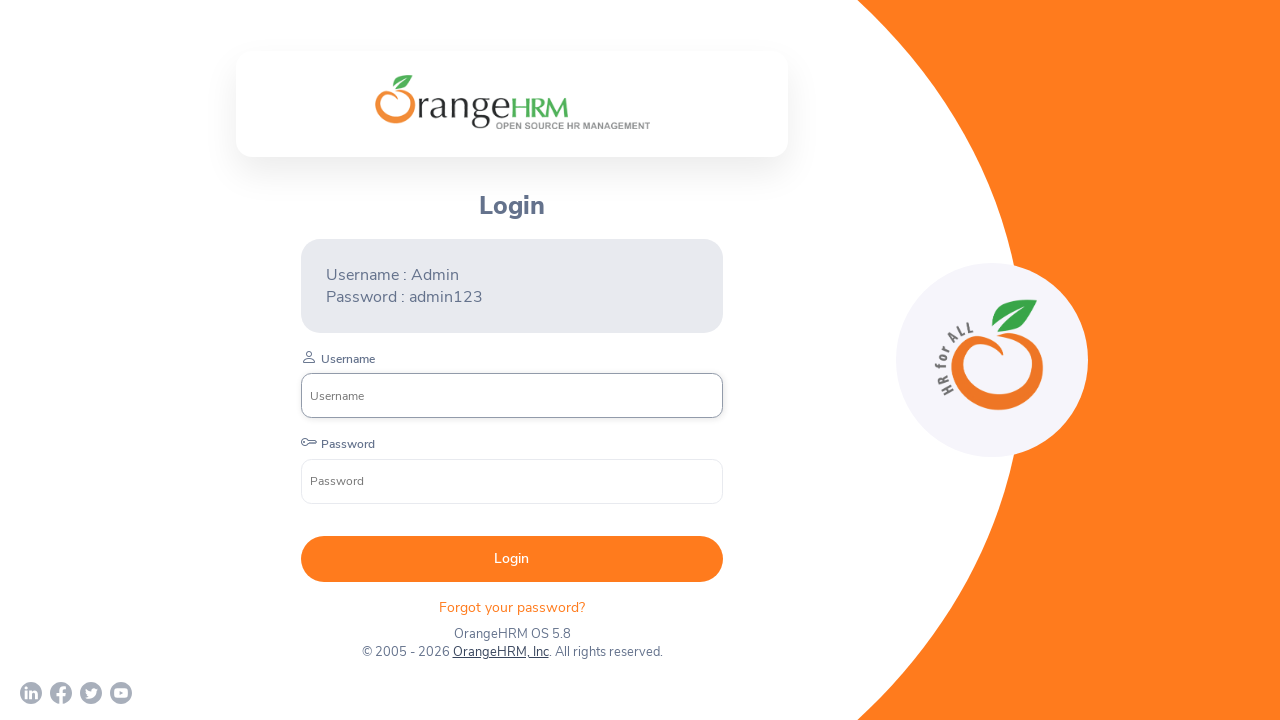